Demonstrates click-and-hold, move to element, and release mouse actions for drag and drop functionality

Starting URL: https://crossbrowsertesting.github.io/drag-and-drop

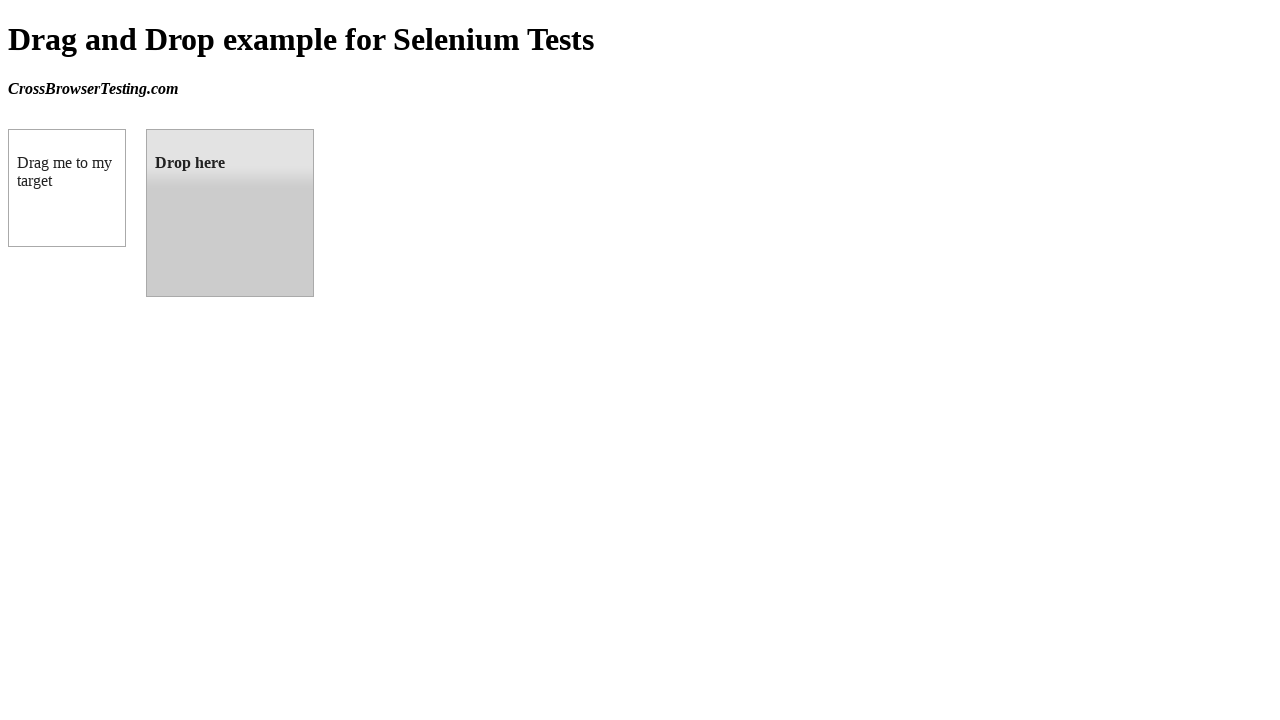

Located draggable source element
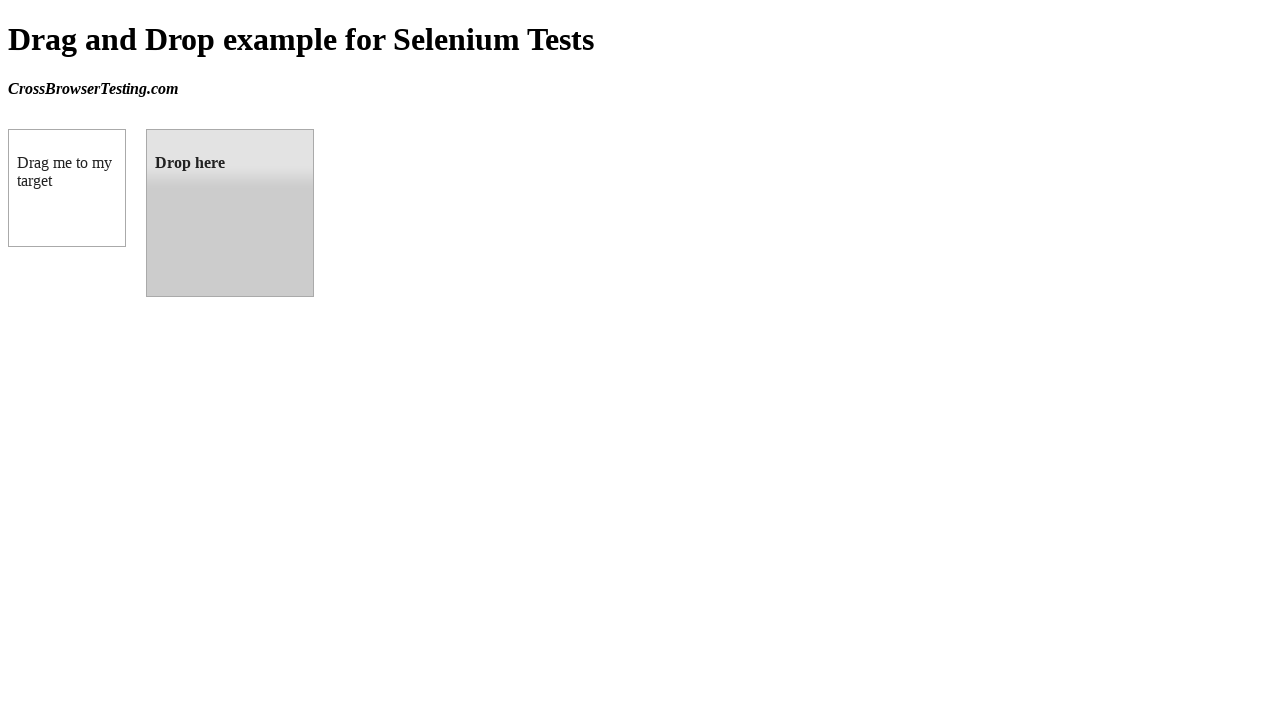

Located droppable target element
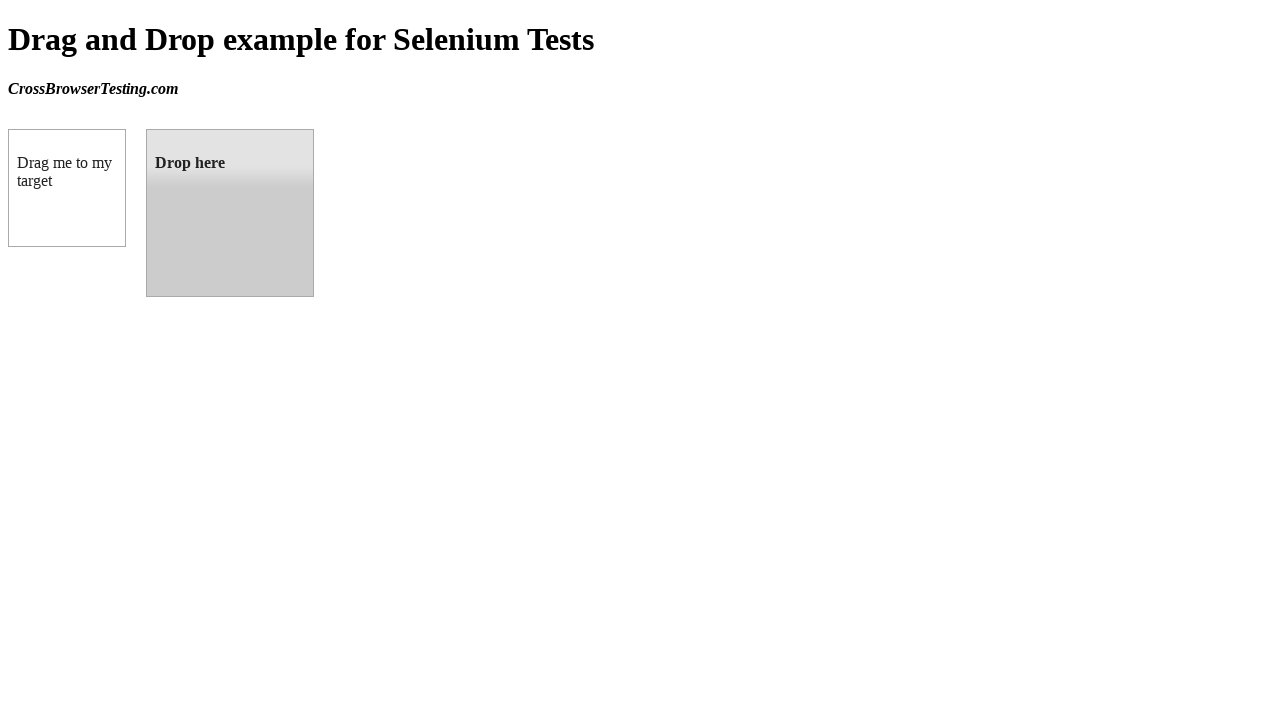

Retrieved bounding box of source element
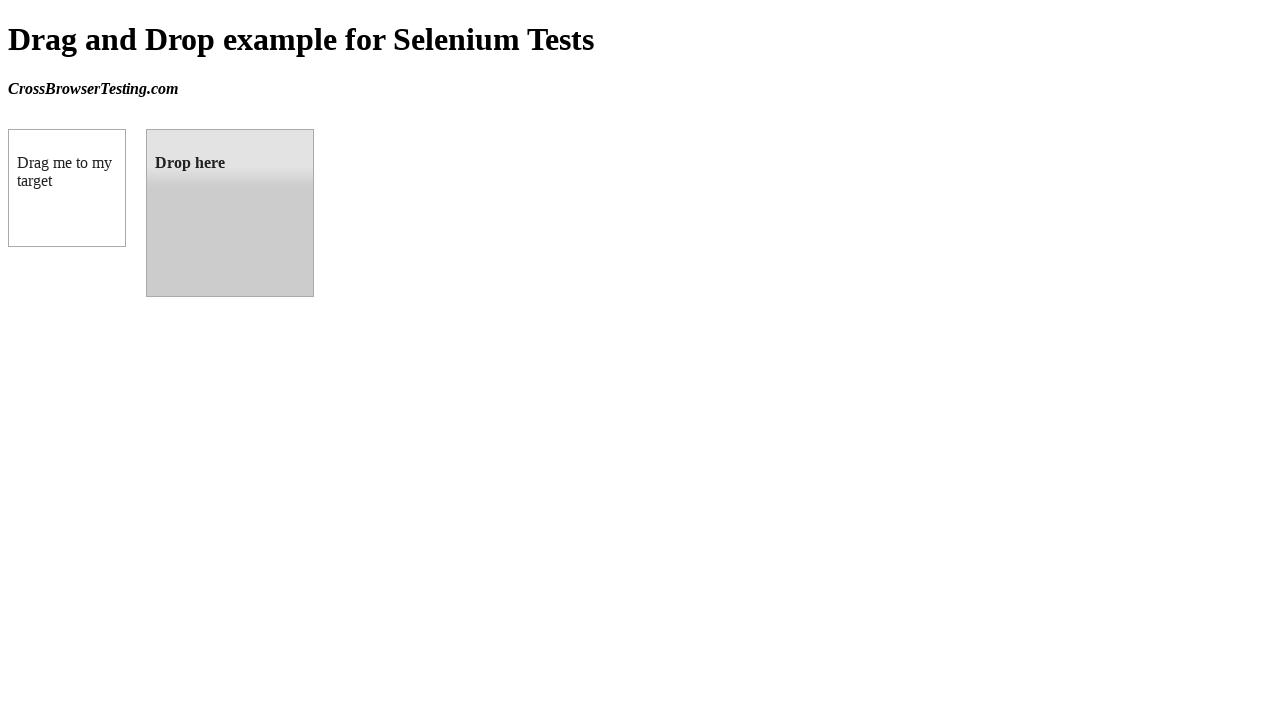

Retrieved bounding box of target element
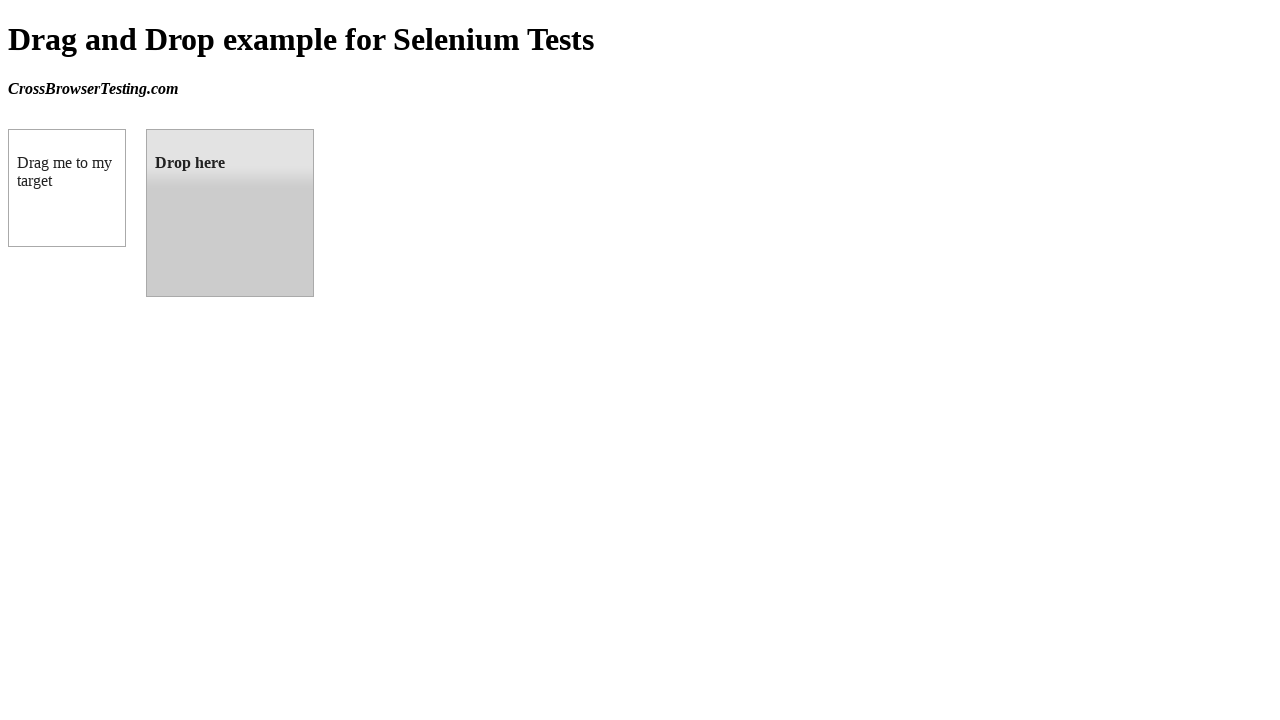

Moved mouse to center of draggable element at (67, 188)
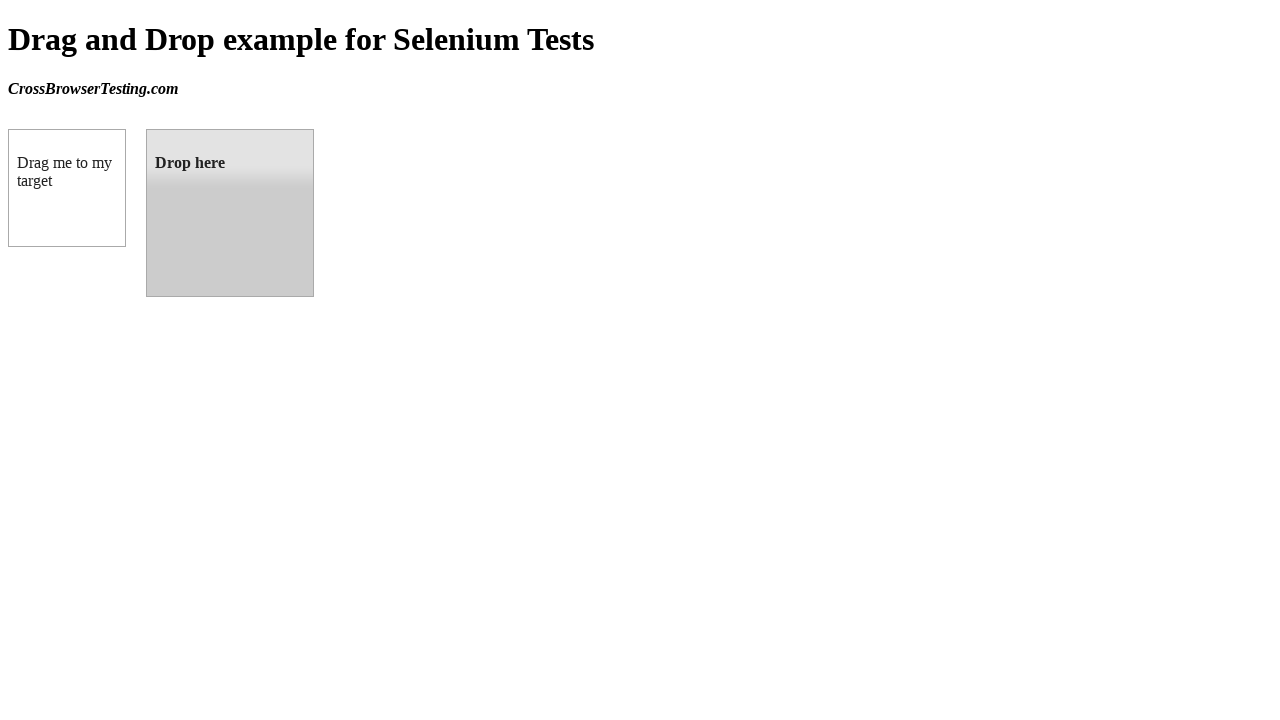

Pressed mouse button down to initiate drag at (67, 188)
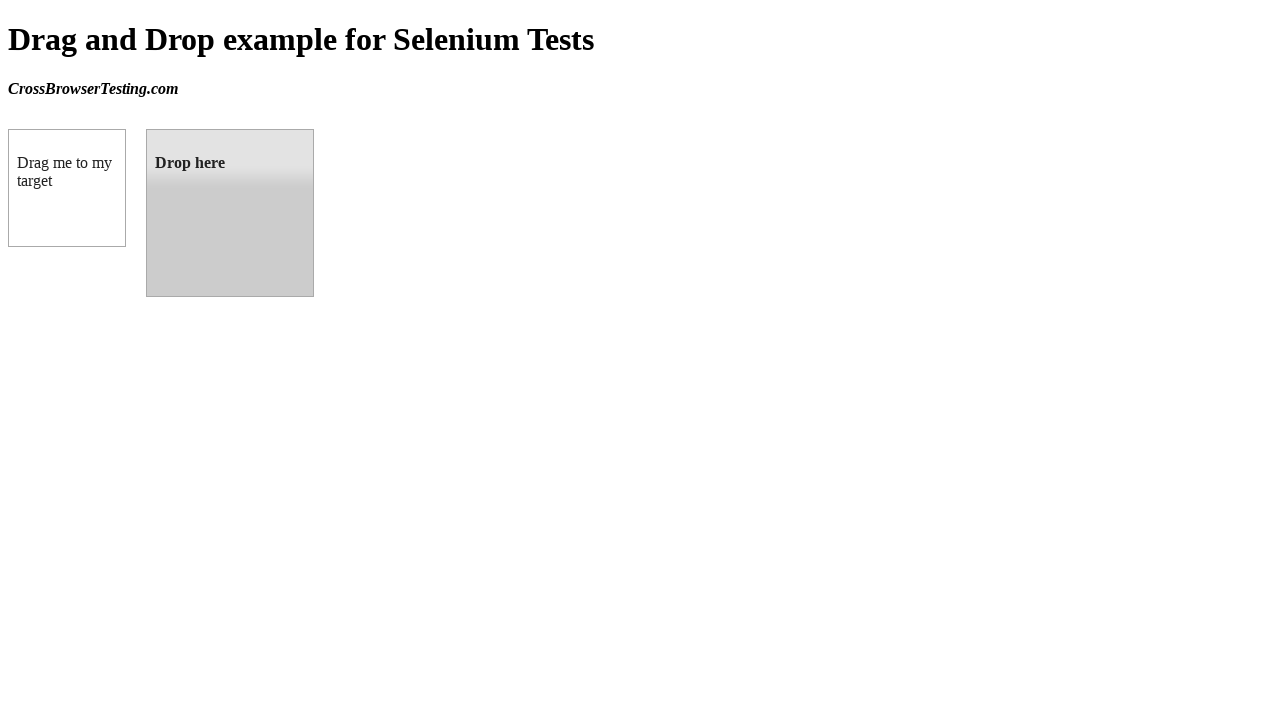

Moved mouse to center of droppable target element at (230, 213)
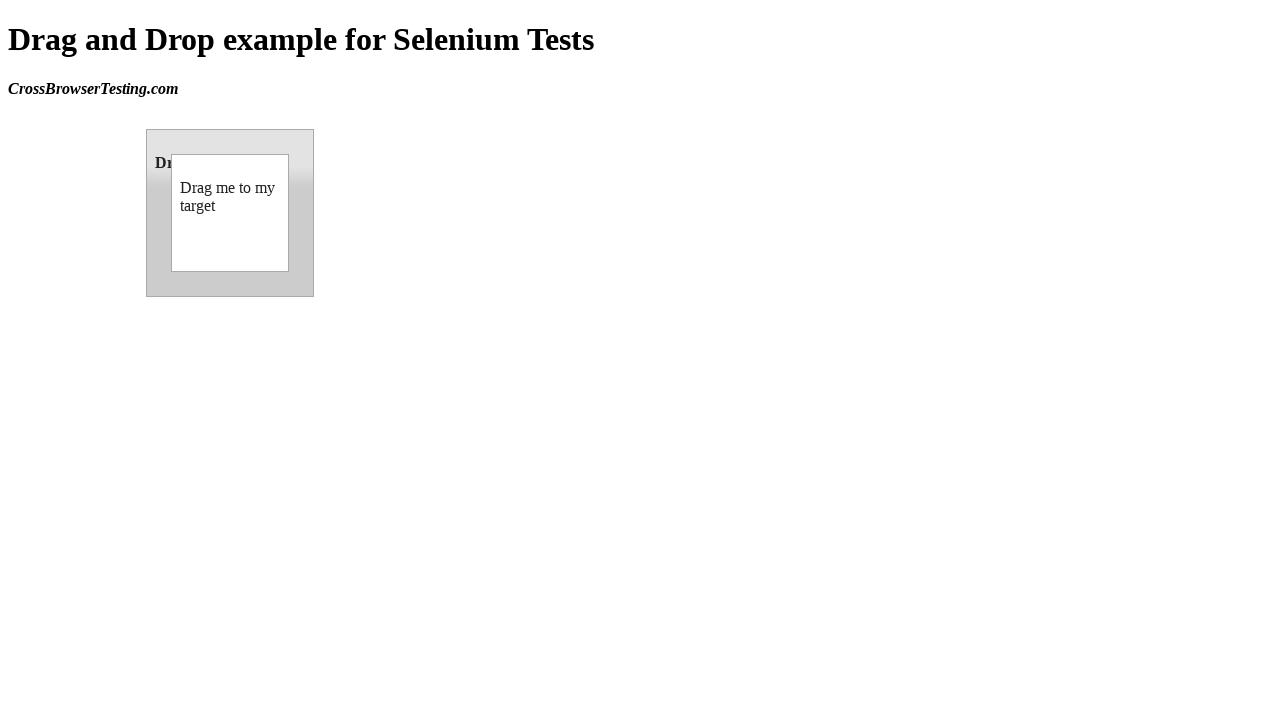

Released mouse button to complete drag and drop at (230, 213)
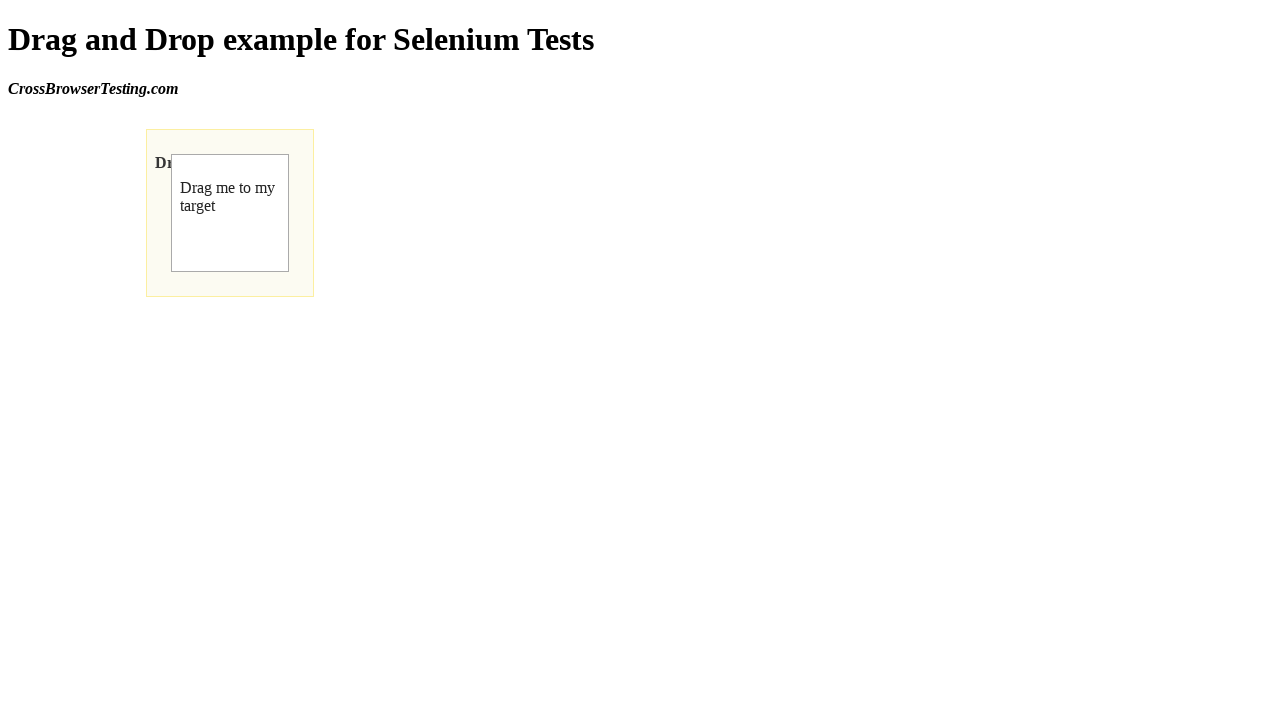

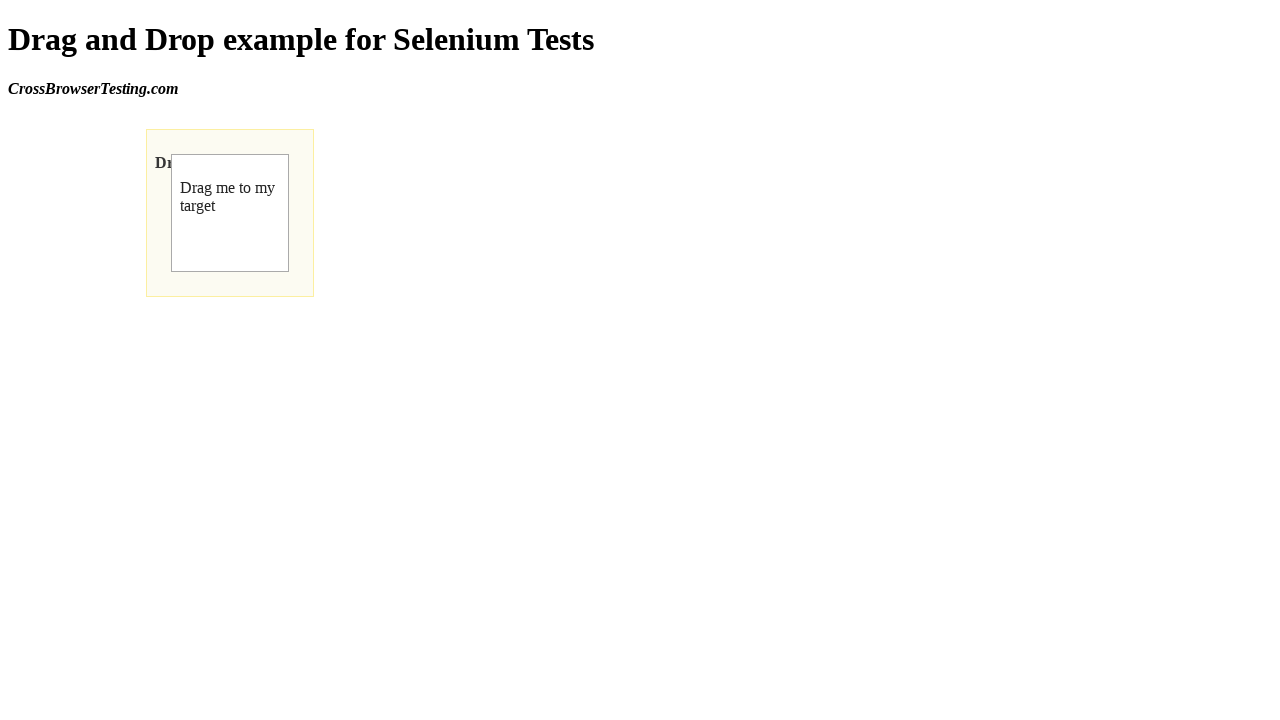